Tests tooltip functionality by hovering over a button and verifying the tooltip appears

Starting URL: https://demoqa.com/tool-tips

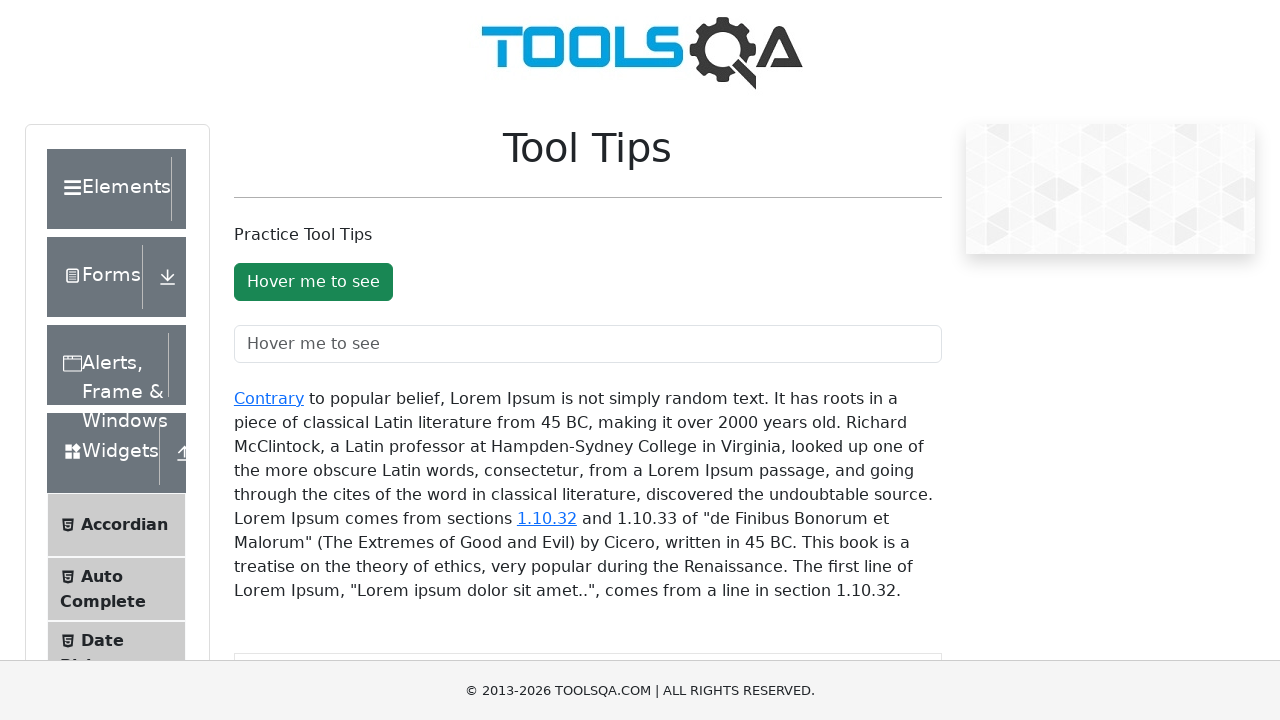

Hovered over the tooltip button at (313, 282) on button#toolTipButton
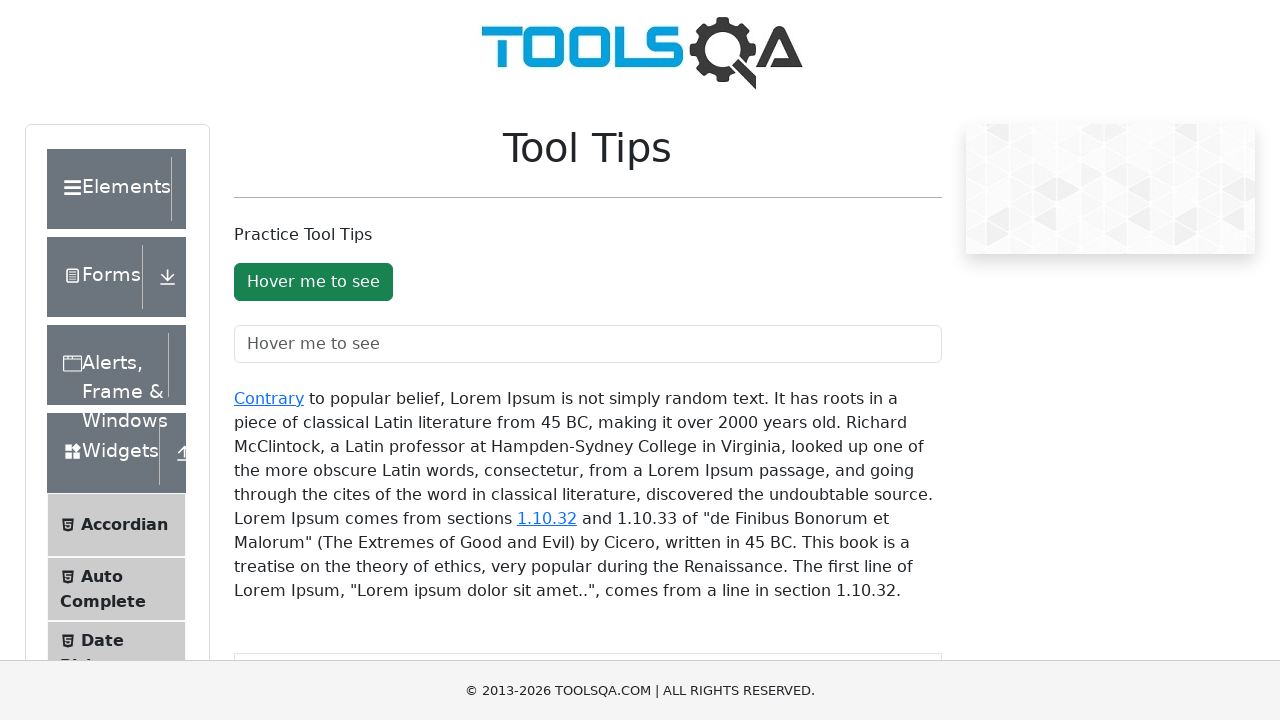

Tooltip appeared with text 'Hover me to see'
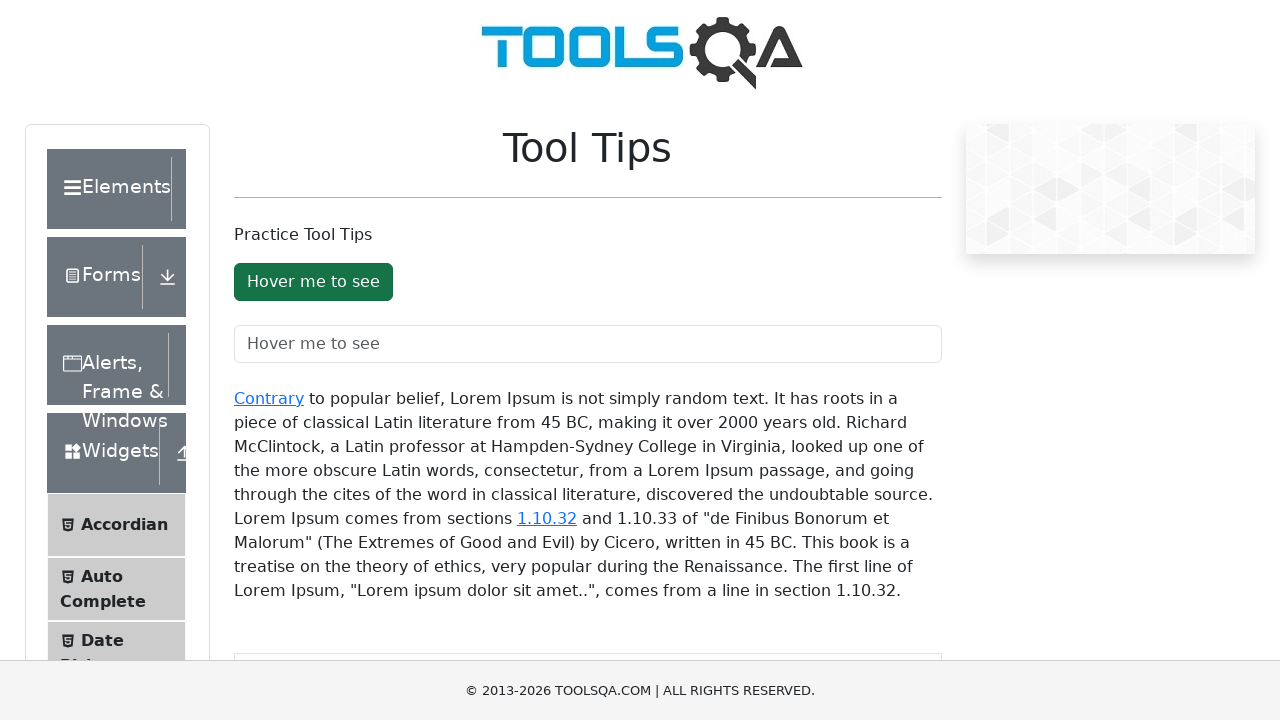

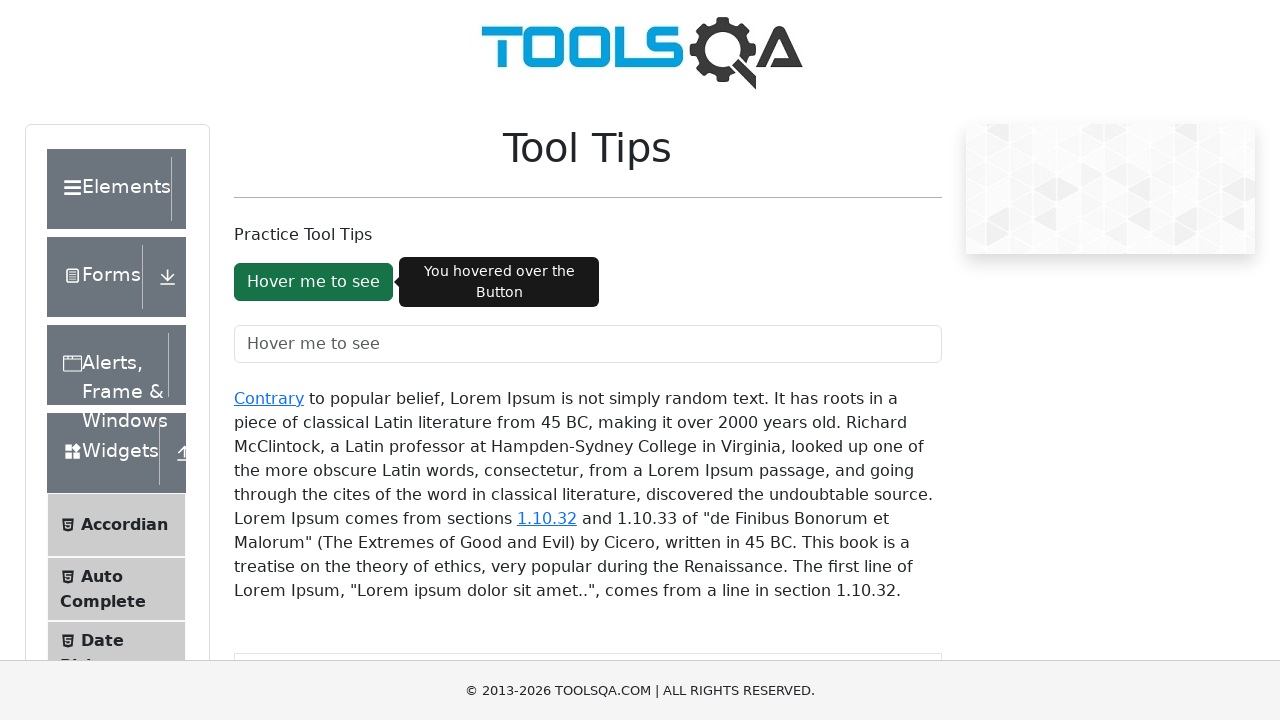